Tests right-click context menu functionality by performing a right-click on an element, selecting the Quit option from the context menu, and handling the resulting alert

Starting URL: https://swisnl.github.io/jQuery-contextMenu/demo.html

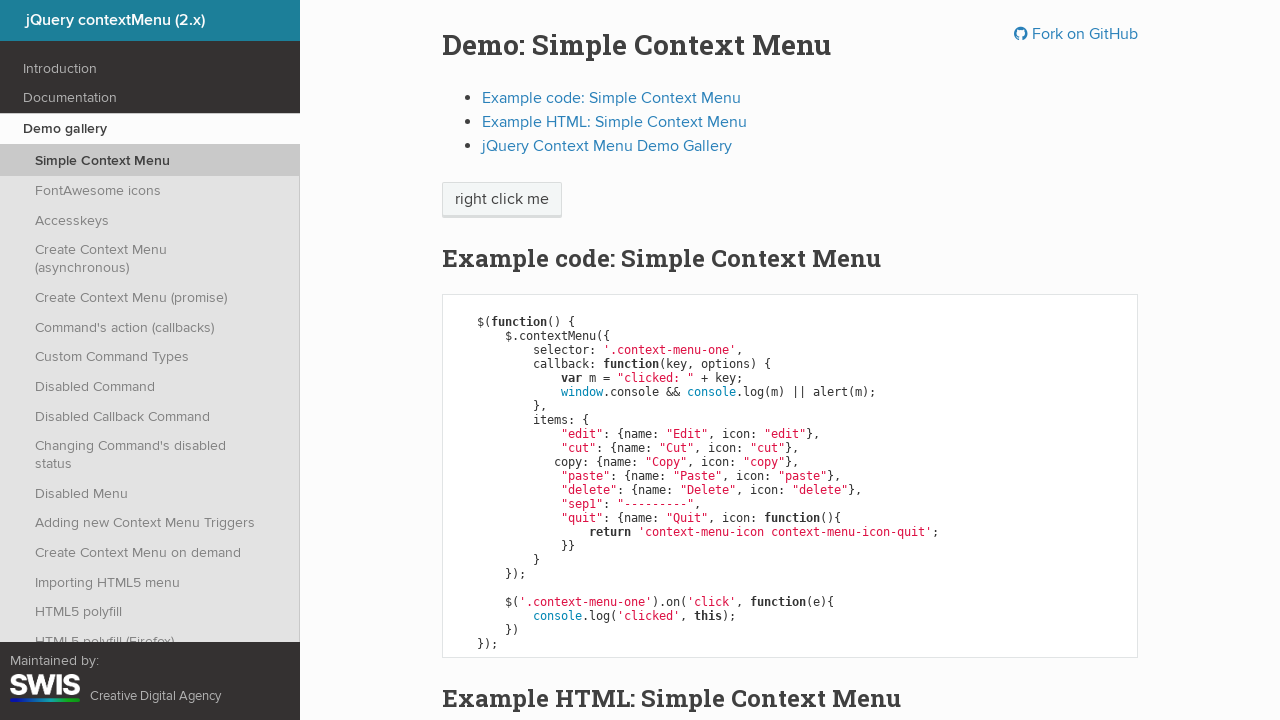

Located the 'right click me' element
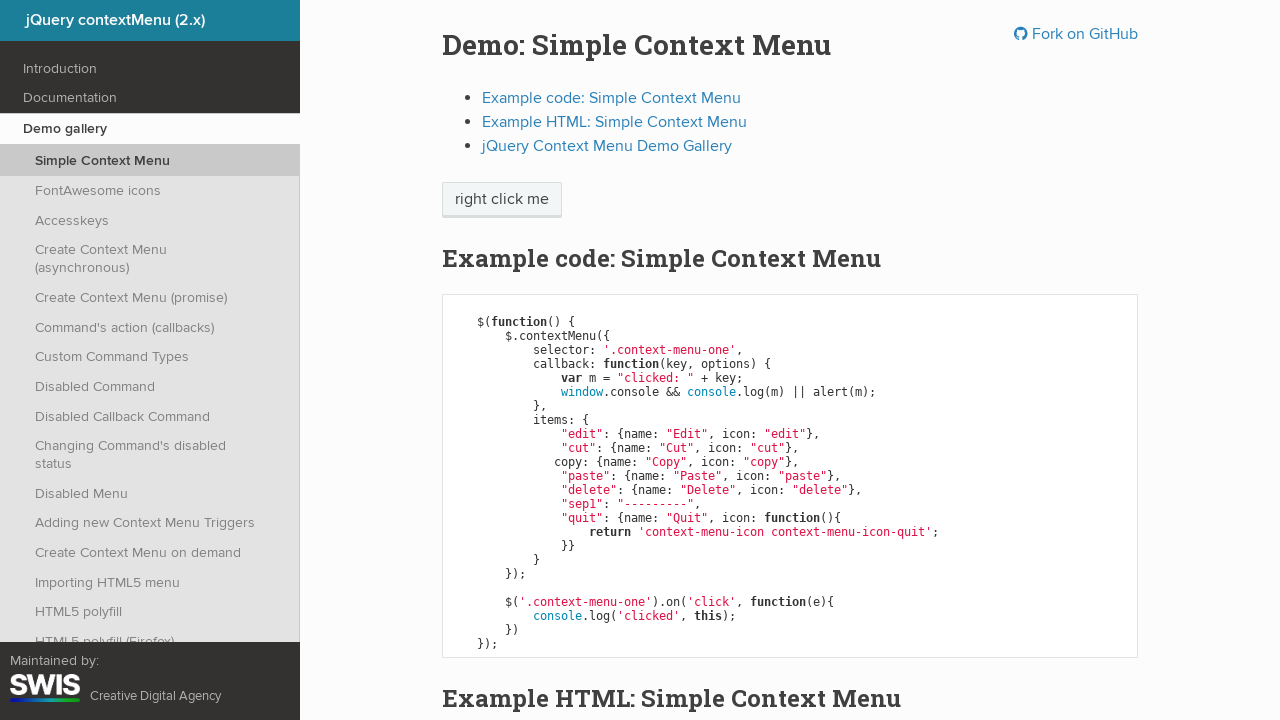

Right-clicked on the element to open context menu at (502, 200) on xpath=//span[text()='right click me']
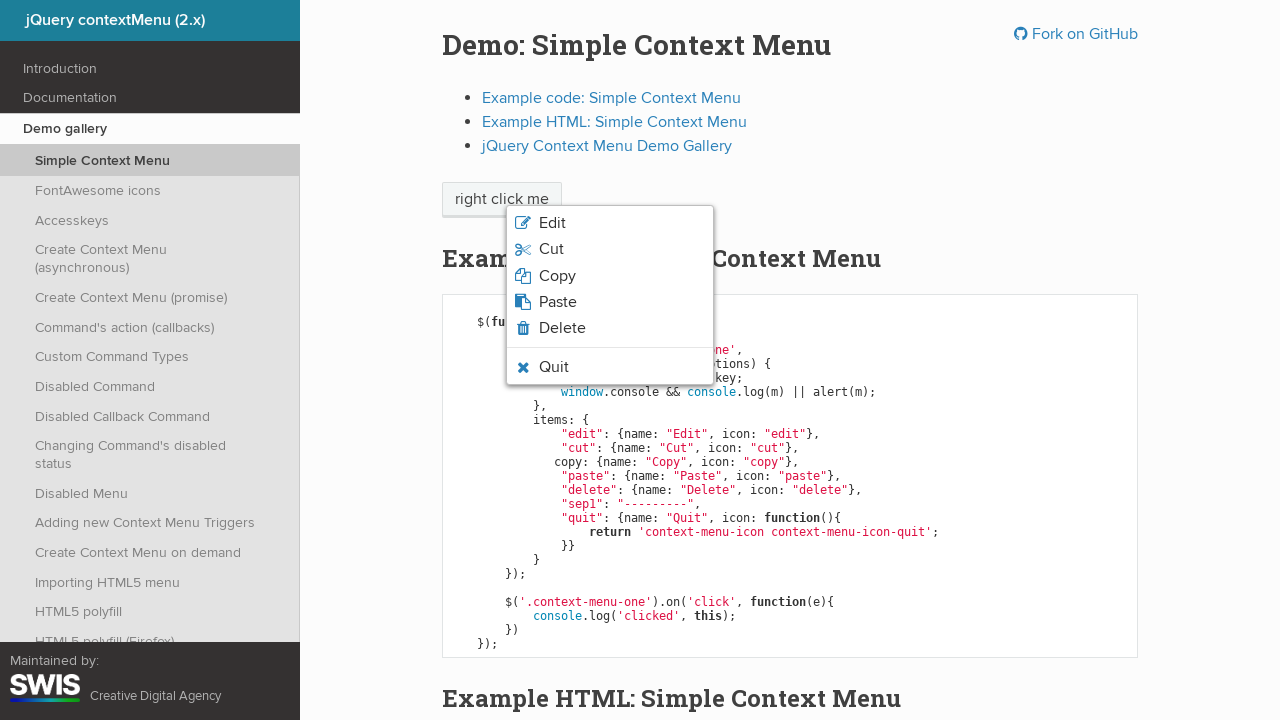

Clicked the 'Quit' option from context menu at (554, 367) on xpath=//span[text()='Quit']
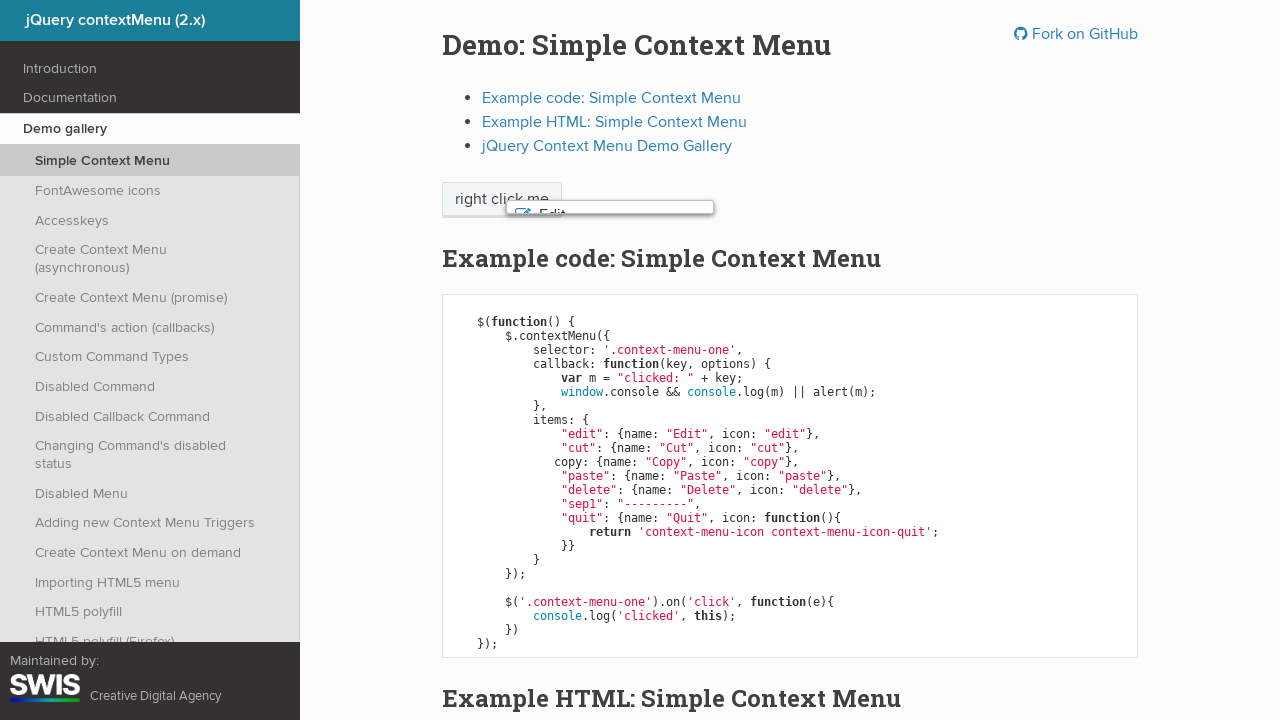

Set up dialog handler to accept alert
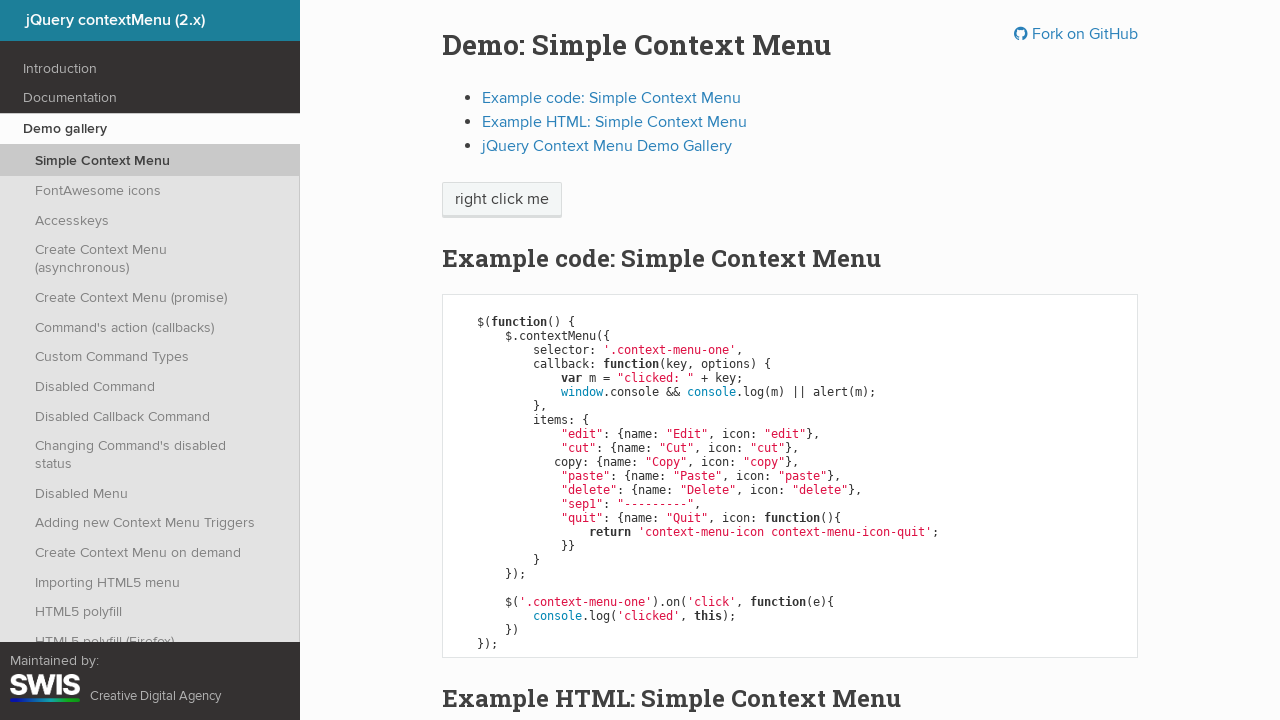

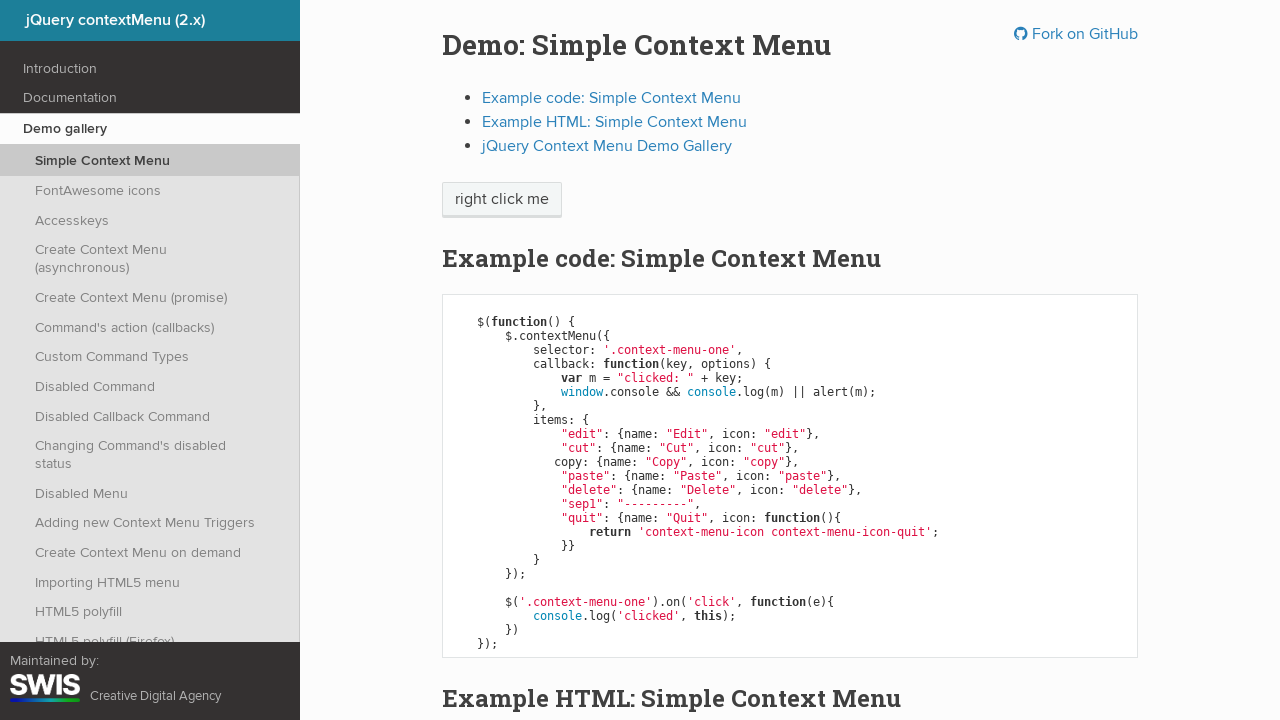